Tests drag and drop functionality on the jQuery UI droppable demo page by dragging an element from the source to the target drop zone using mouse hover and click actions within an iframe.

Starting URL: https://jqueryui.com/droppable/

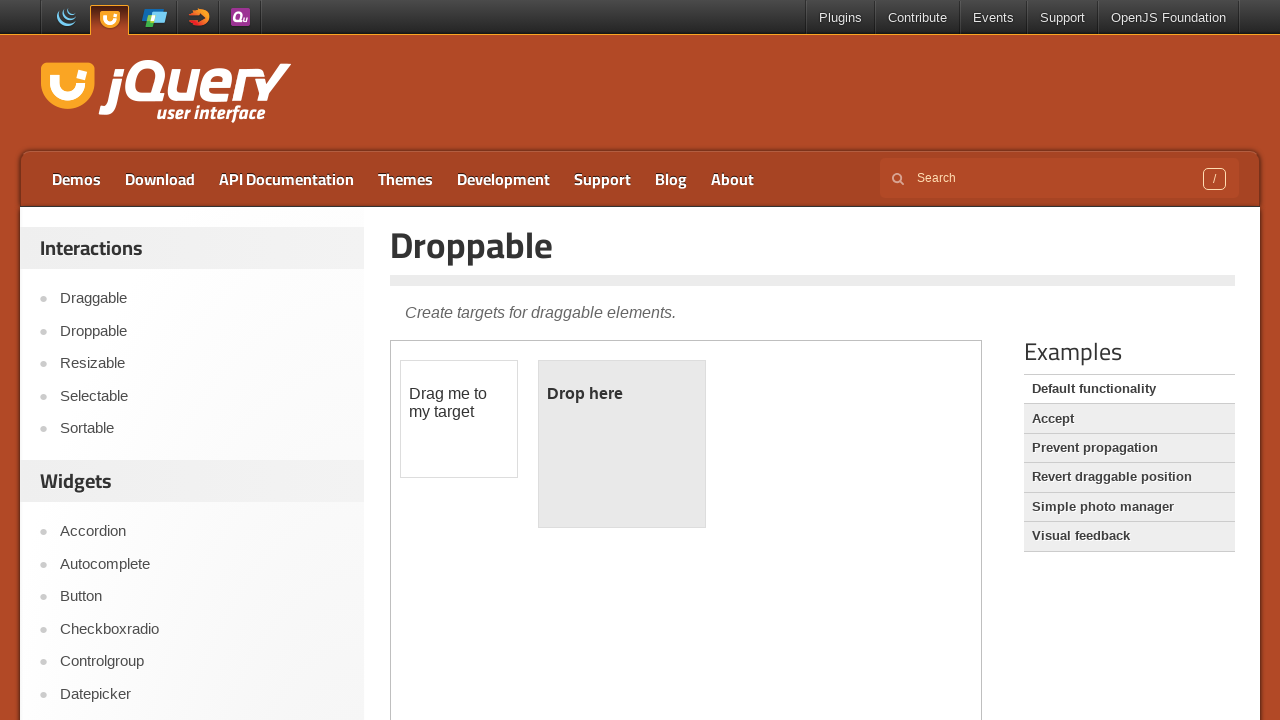

Located the demo iframe containing drag and drop elements
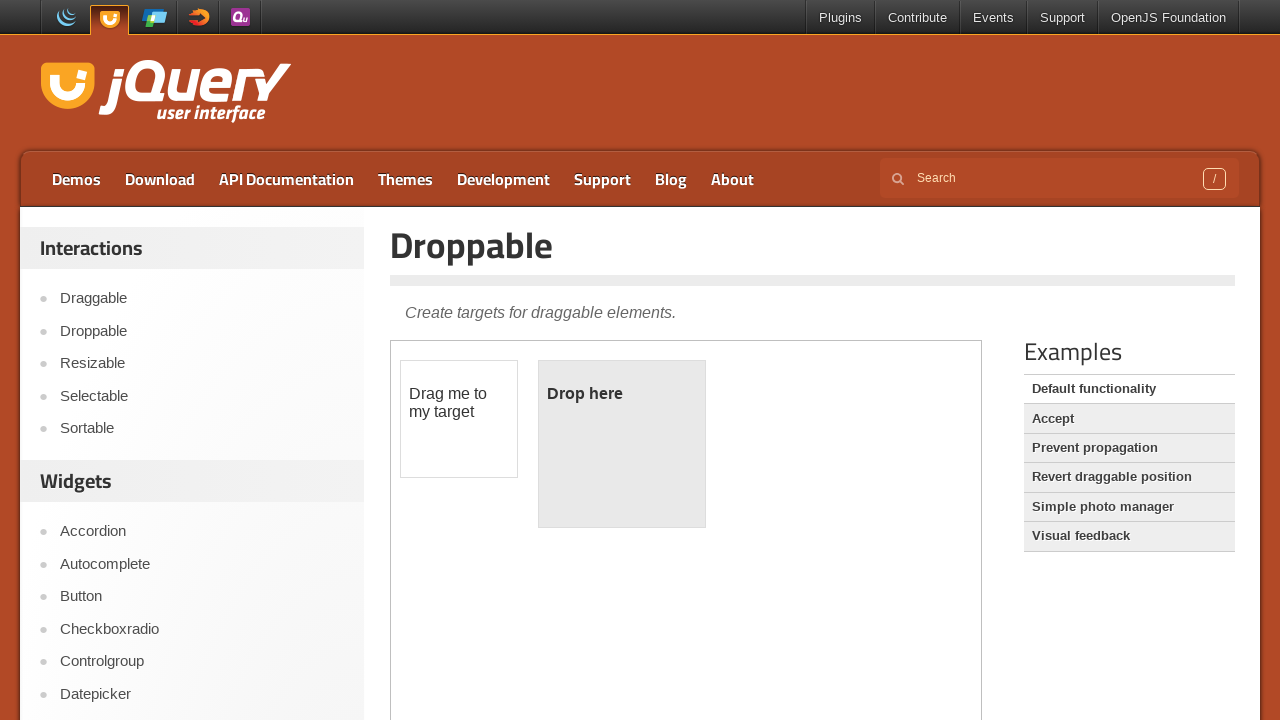

Hovered over the draggable element at (459, 419) on .demo-frame >> internal:control=enter-frame >> #draggable
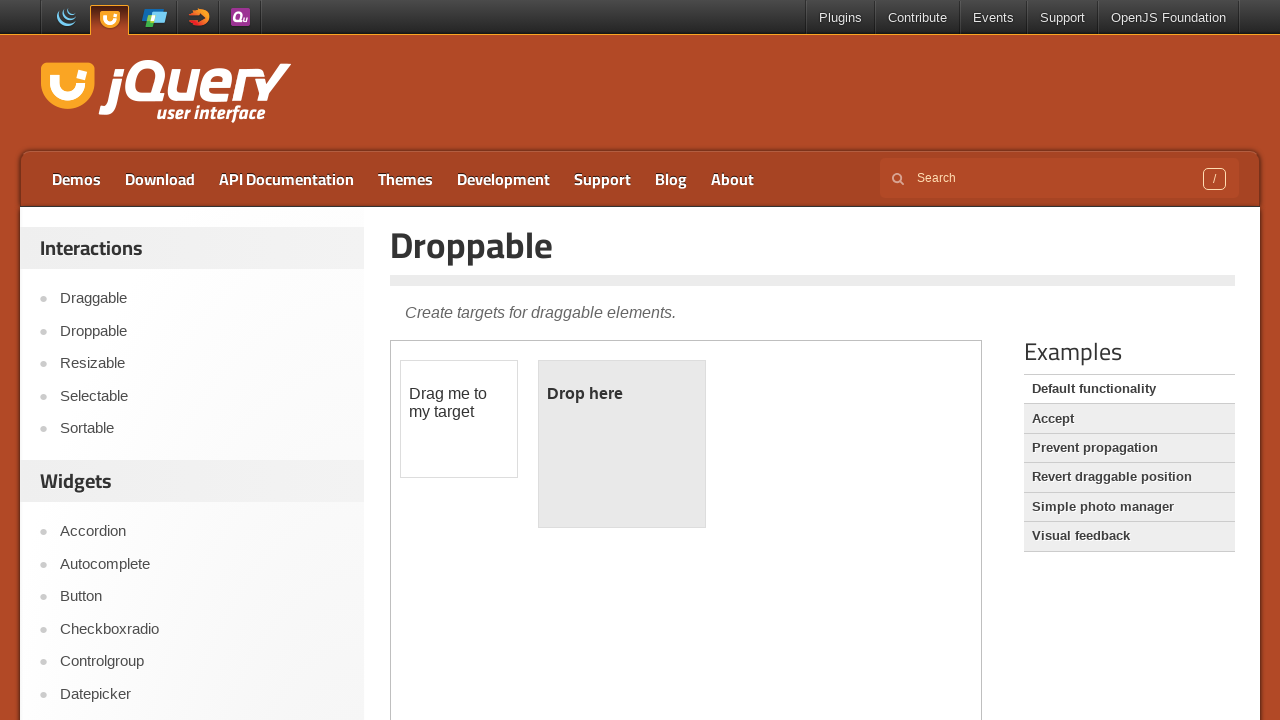

Pressed mouse button down on draggable element at (459, 419)
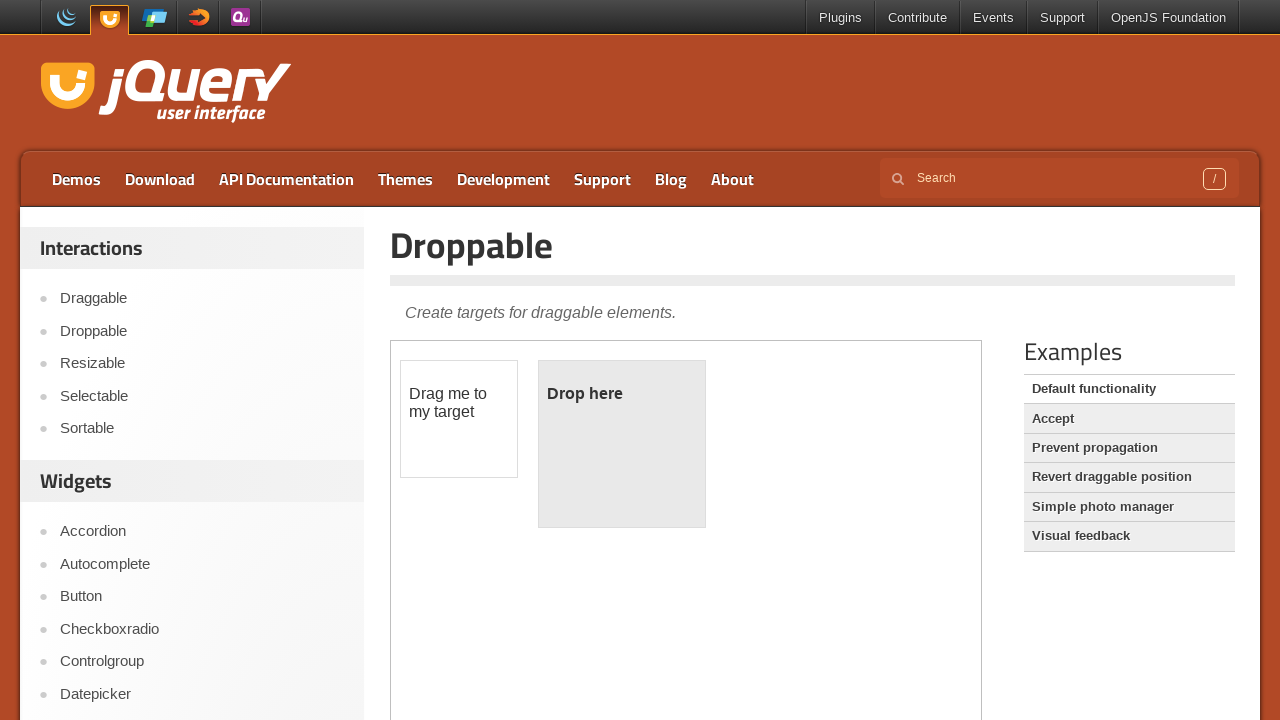

Hovered over the droppable target zone at (622, 444) on .demo-frame >> internal:control=enter-frame >> #droppable
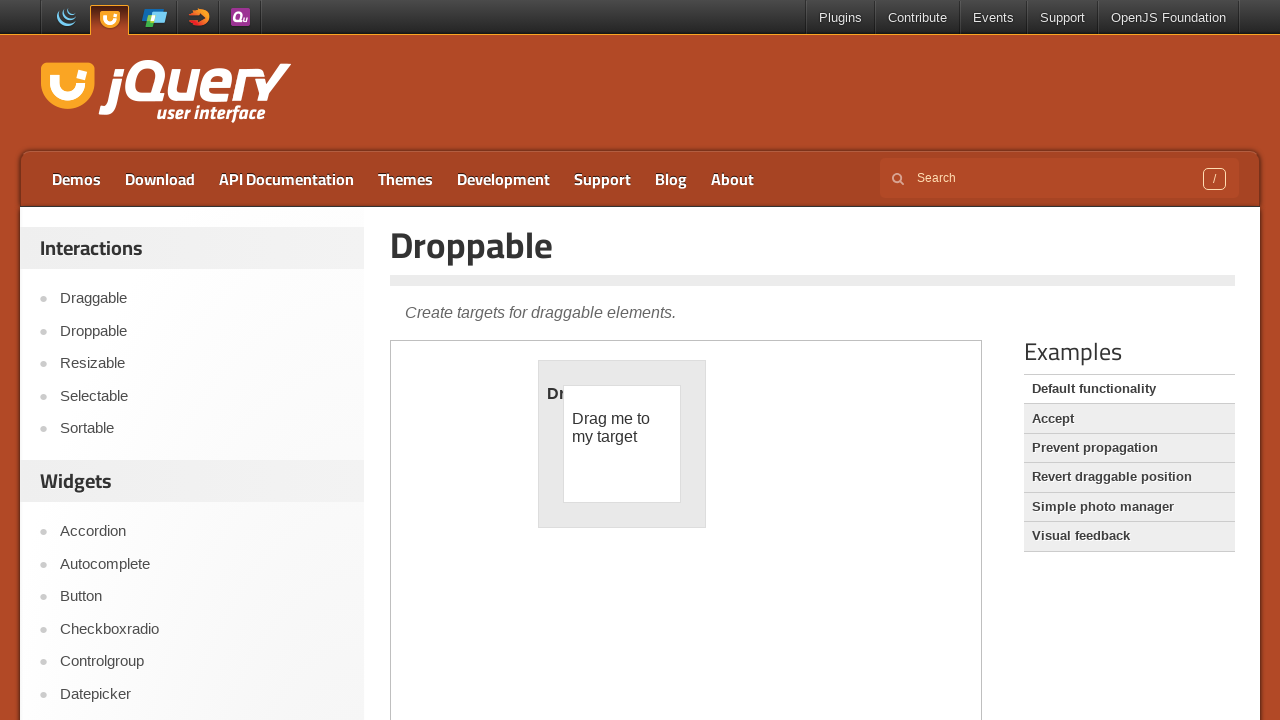

Released mouse button to complete the drag and drop action at (622, 444)
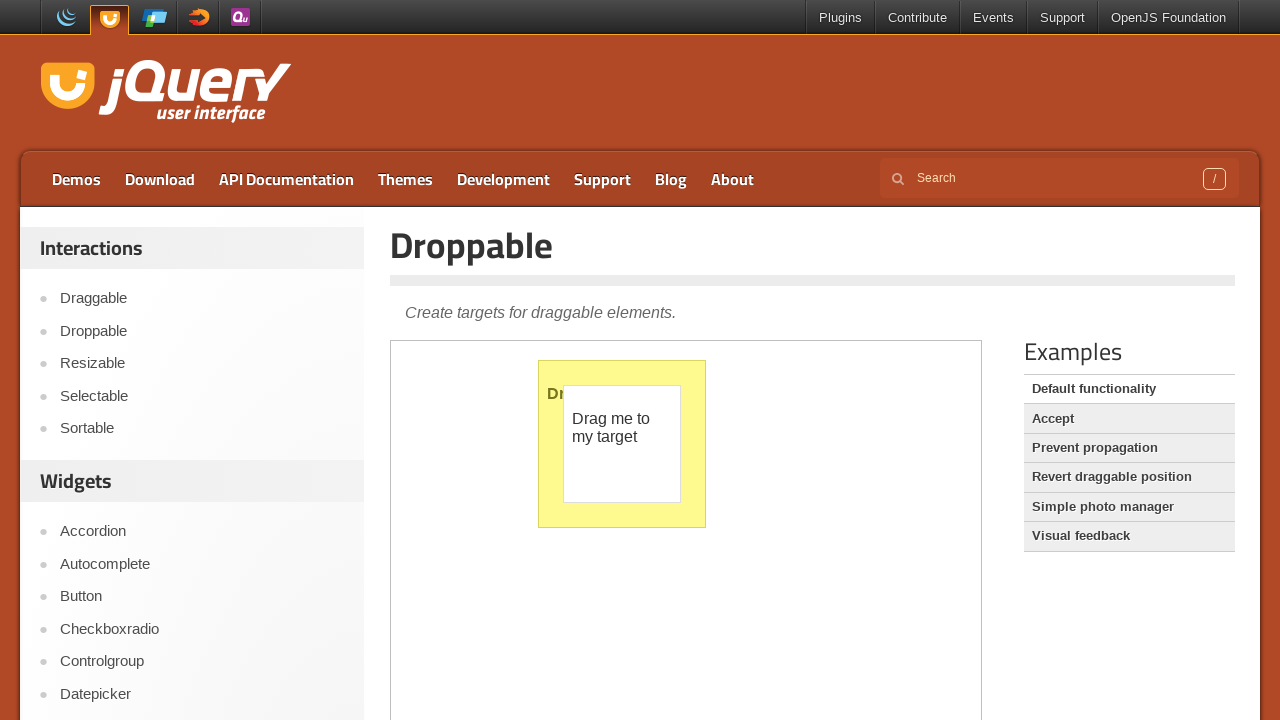

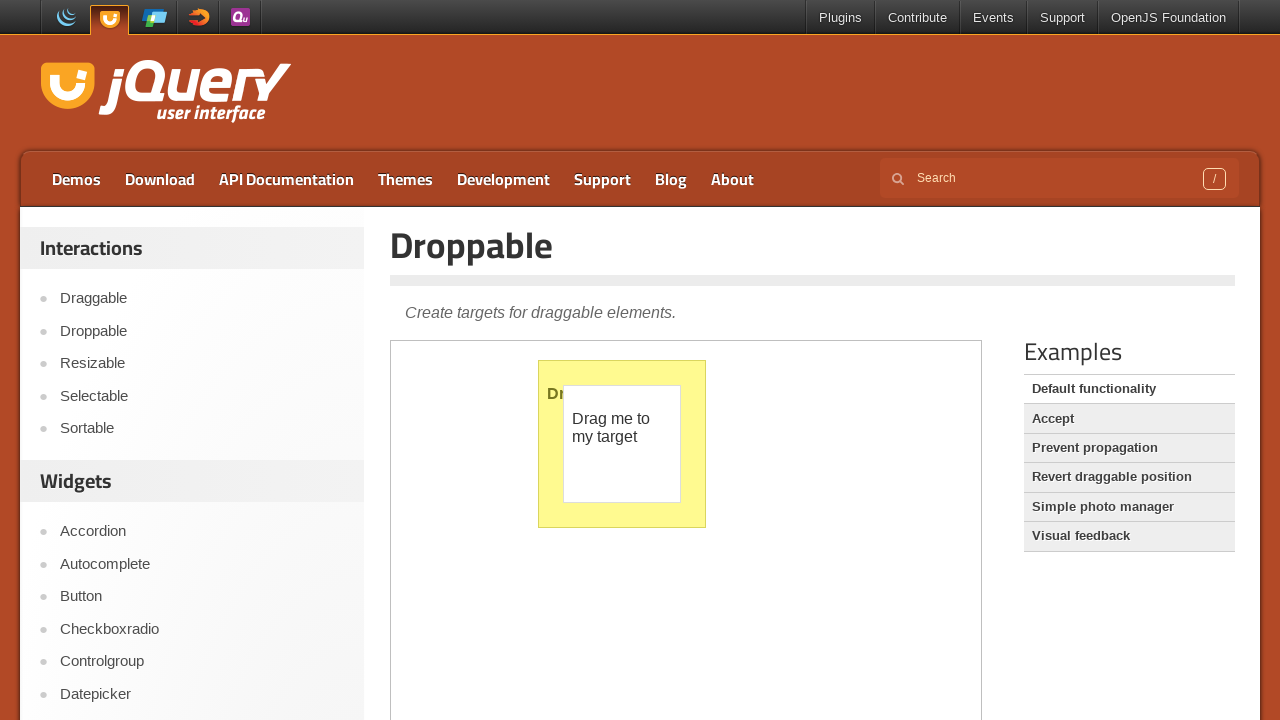